Tests filtering to display only active (non-completed) todo items

Starting URL: https://demo.playwright.dev/todomvc

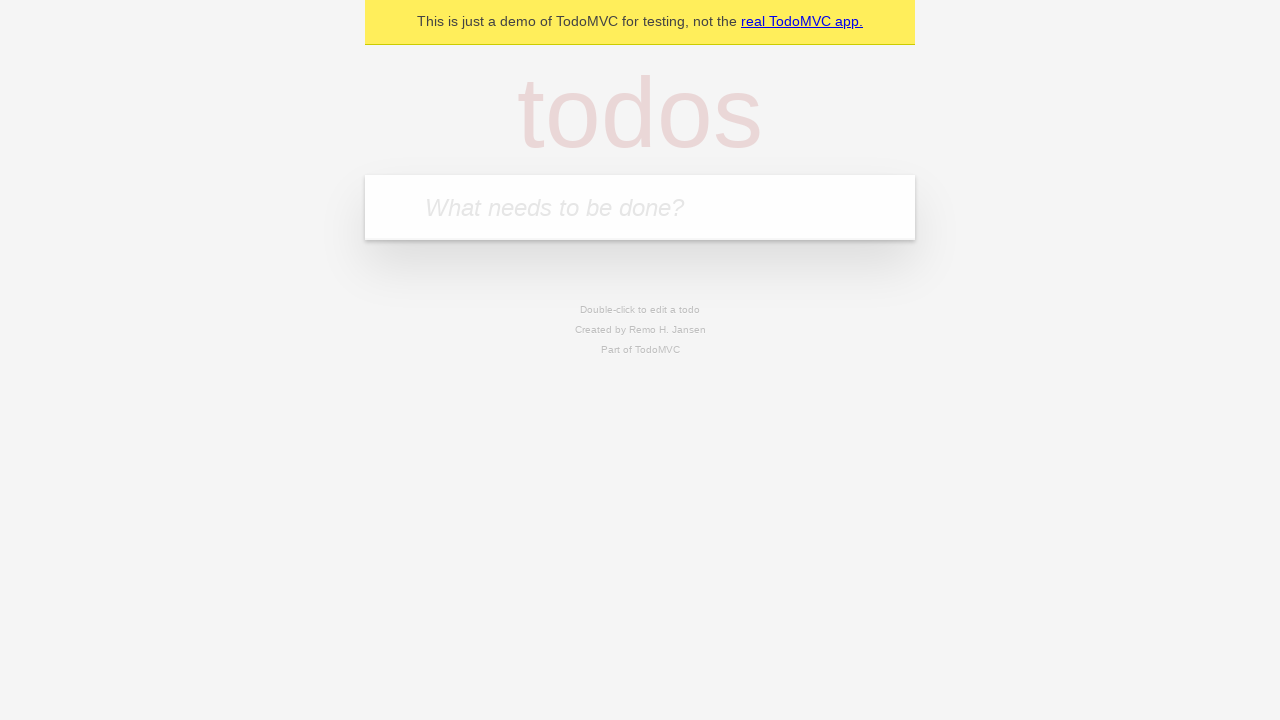

Filled new todo input with 'buy some cheese' on .new-todo
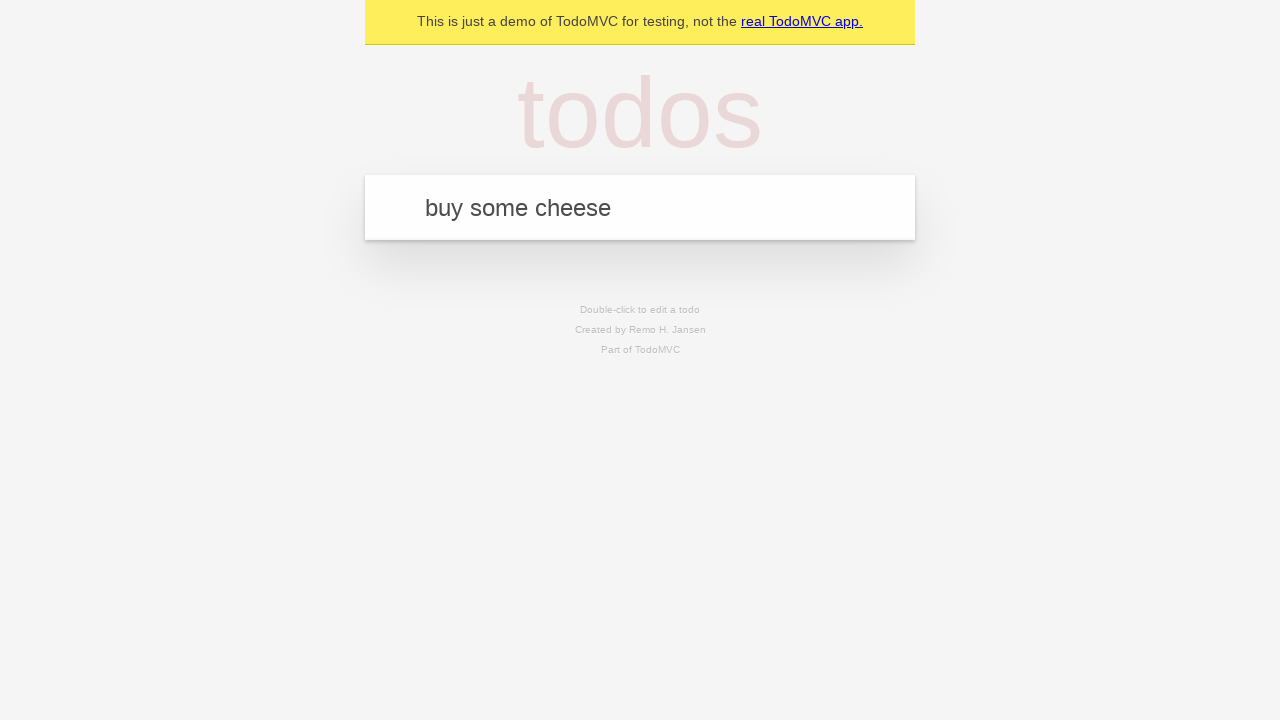

Pressed Enter to create first todo on .new-todo
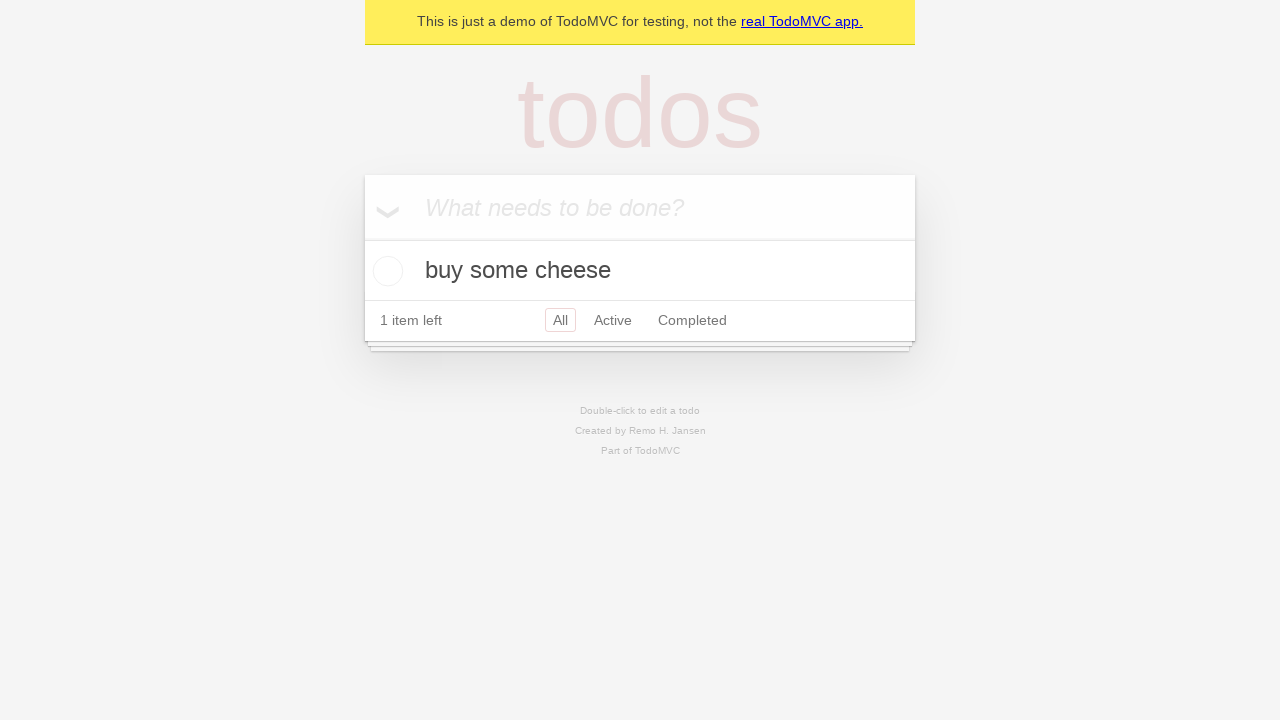

Filled new todo input with 'feed the cat' on .new-todo
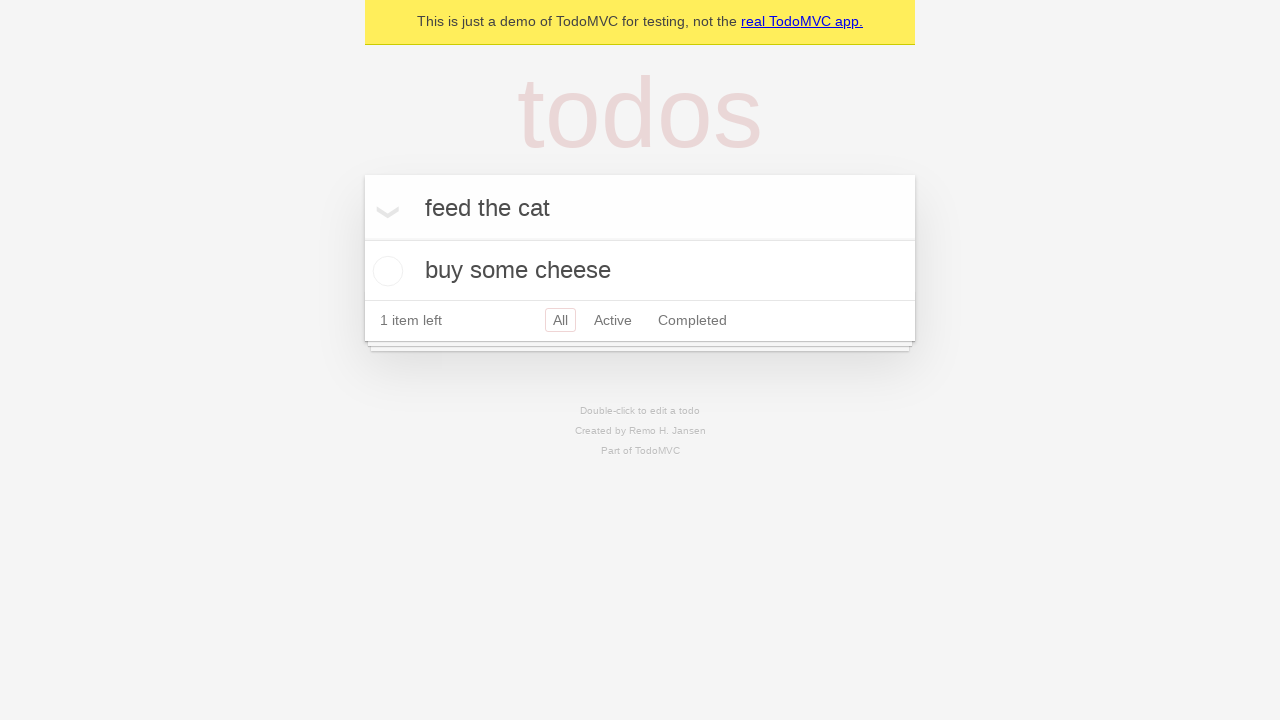

Pressed Enter to create second todo on .new-todo
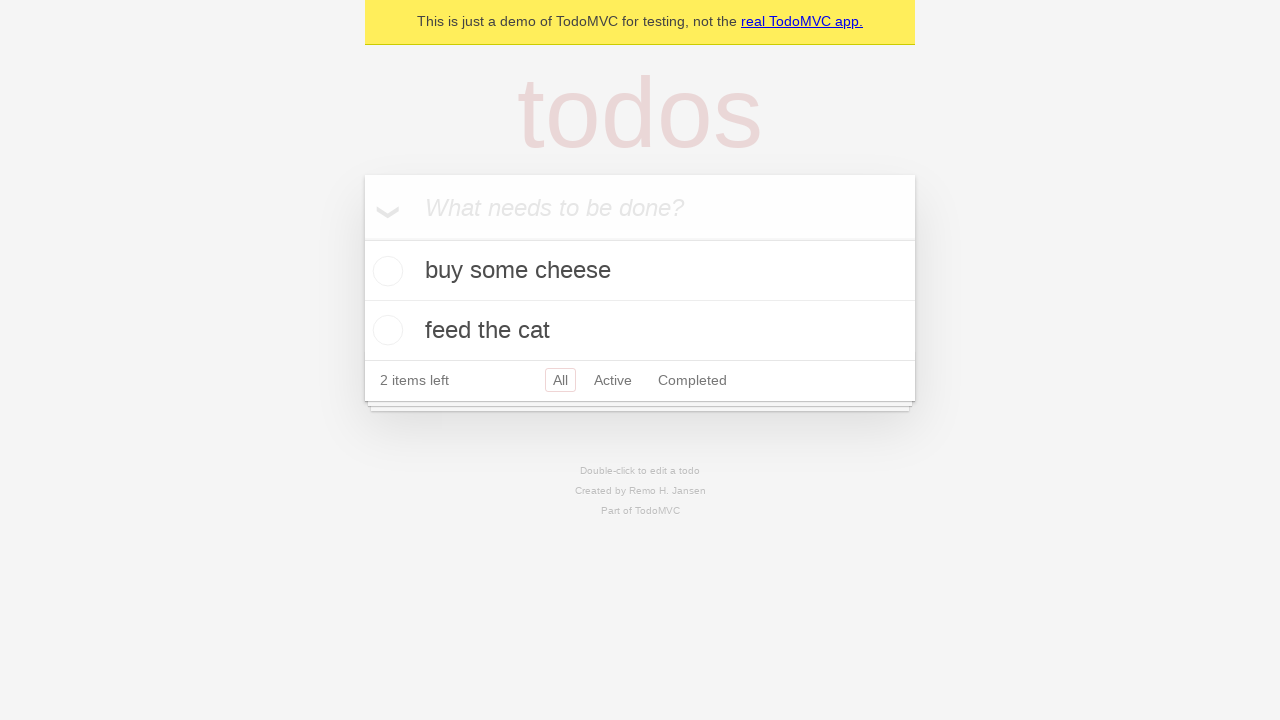

Filled new todo input with 'book a doctors appointment' on .new-todo
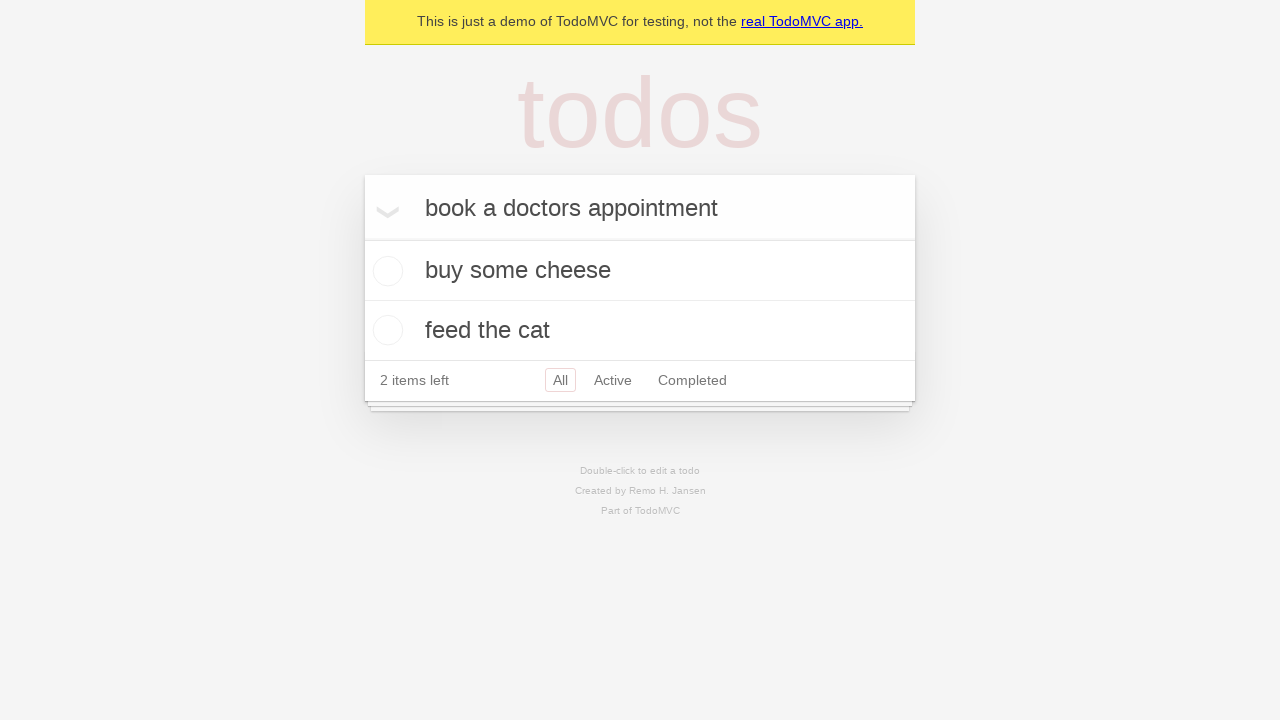

Pressed Enter to create third todo on .new-todo
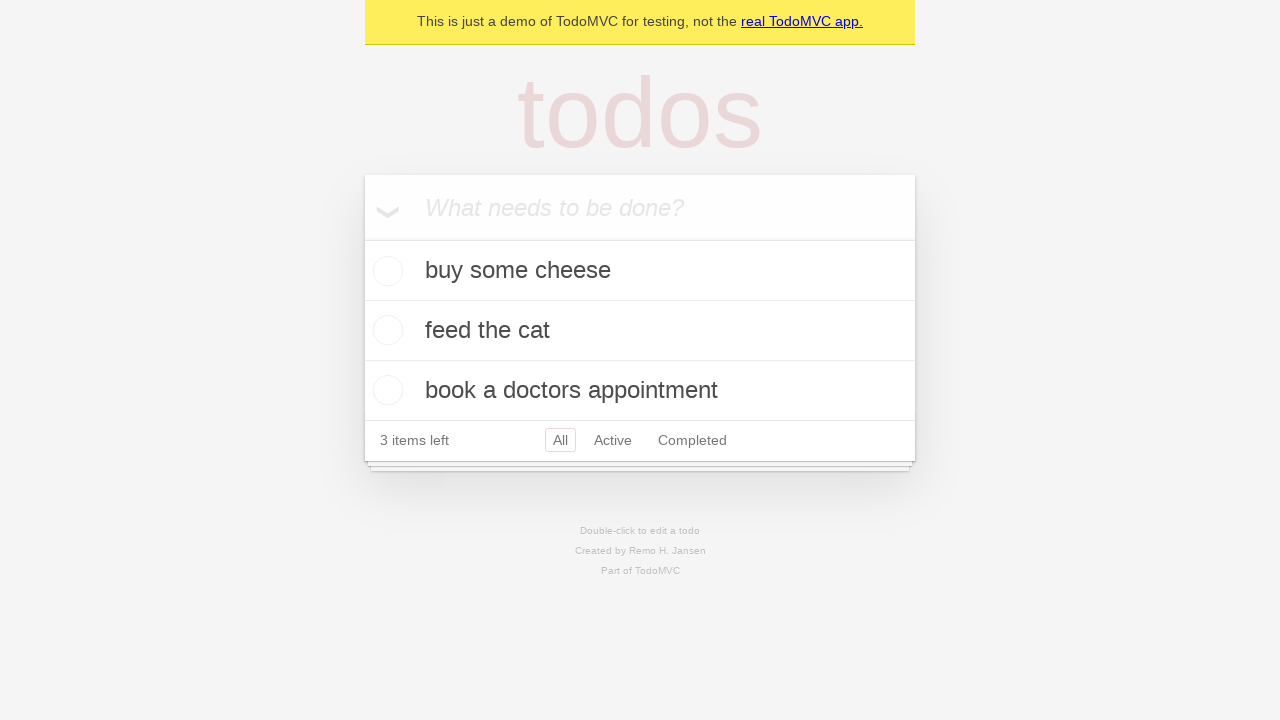

Waited for all 3 todos to be created
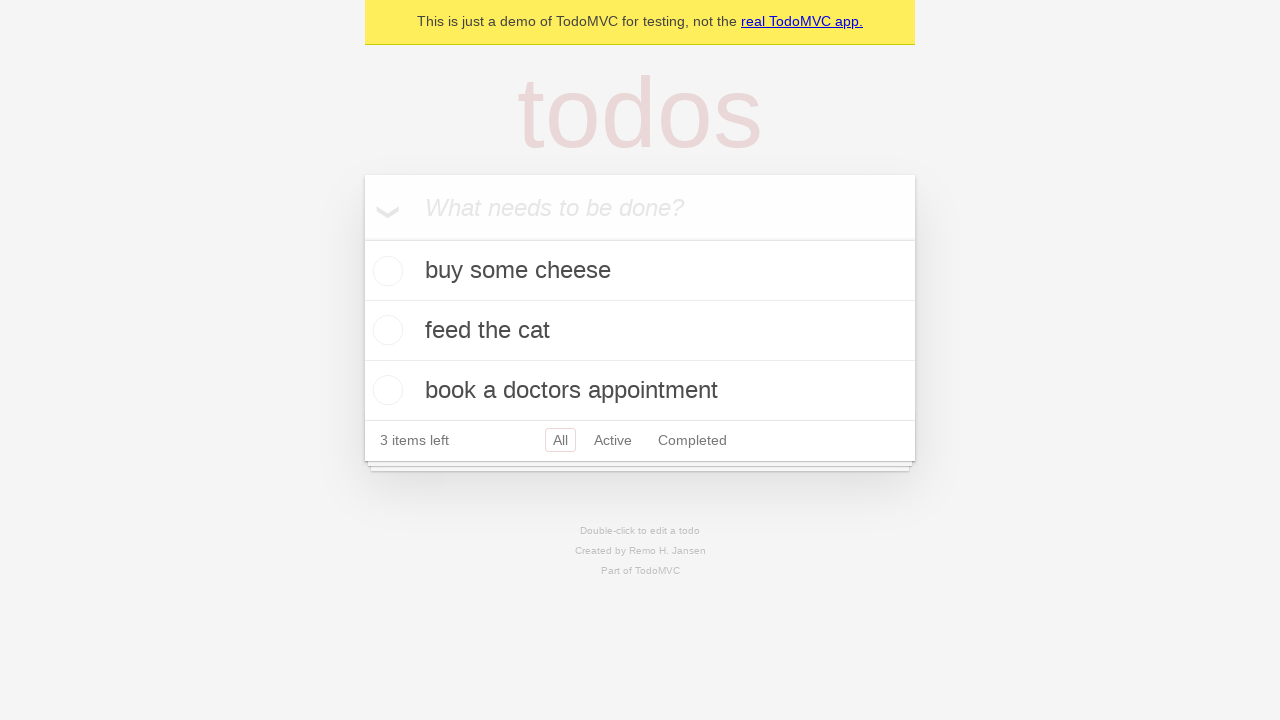

Checked the second todo item to mark it as completed at (385, 330) on .todo-list li .toggle >> nth=1
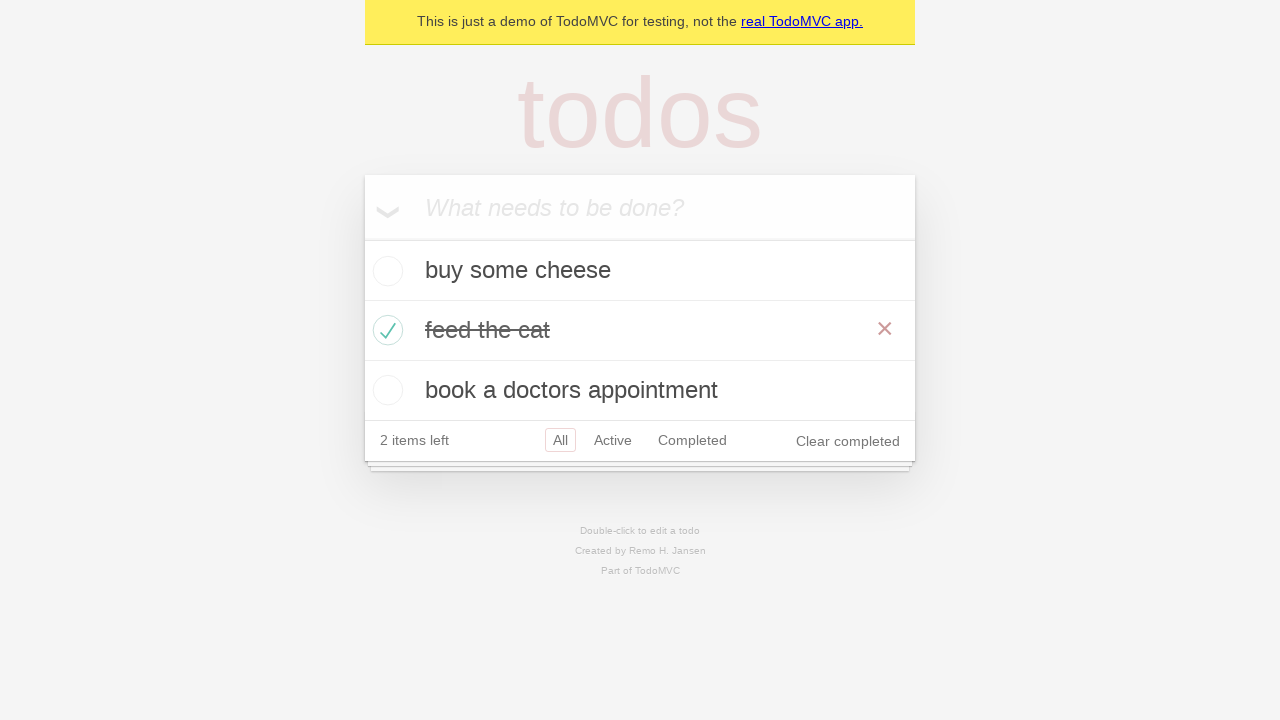

Clicked the Active filter to display only active items at (613, 440) on .filters >> text=Active
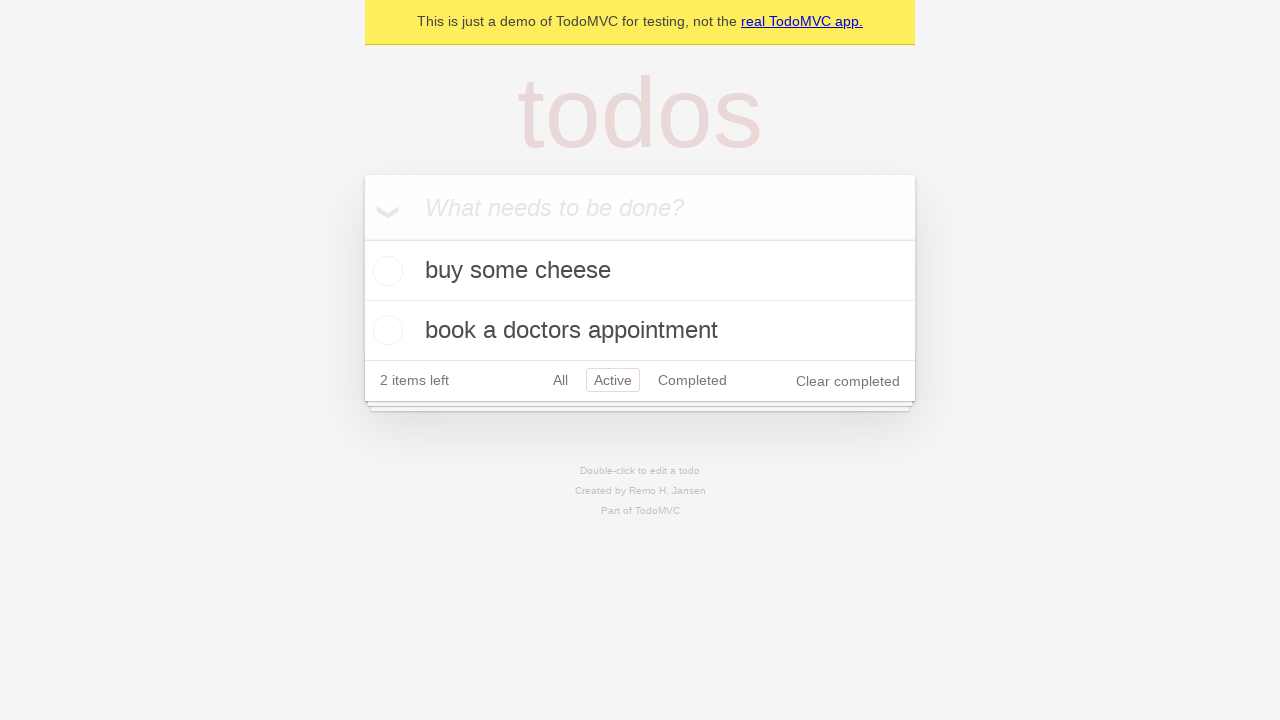

Waited for filtered view to display 2 active todos
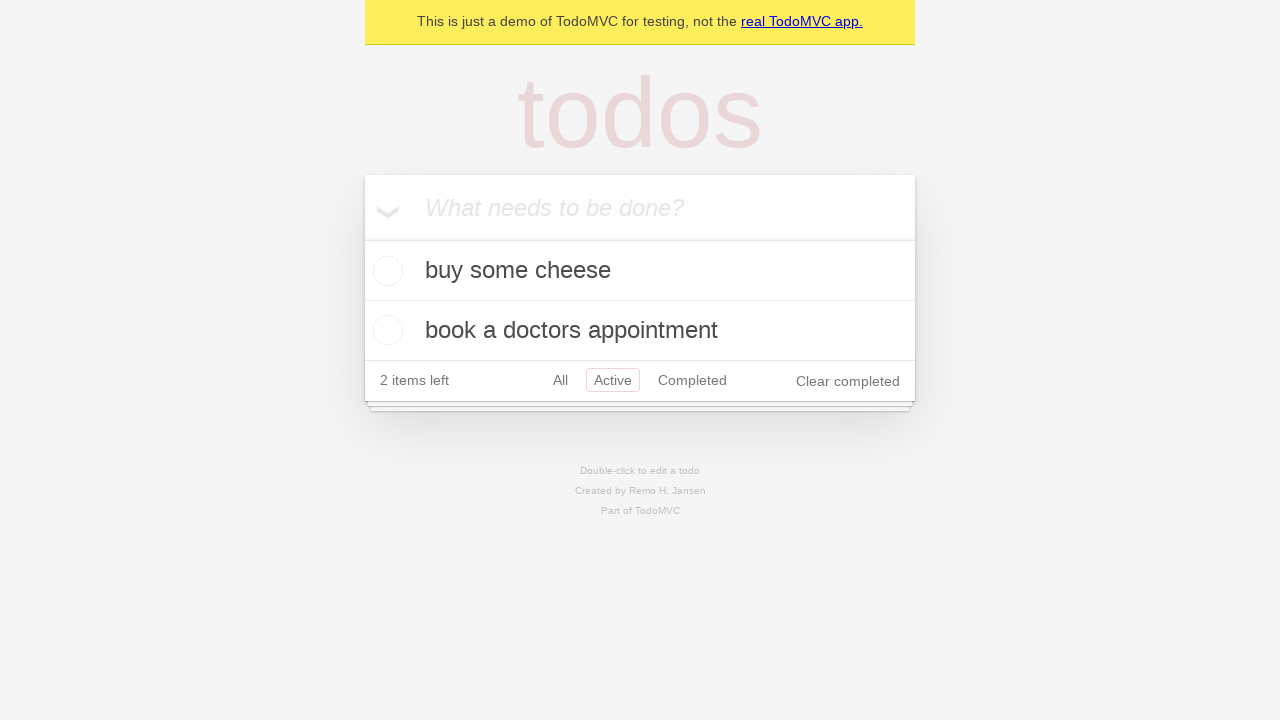

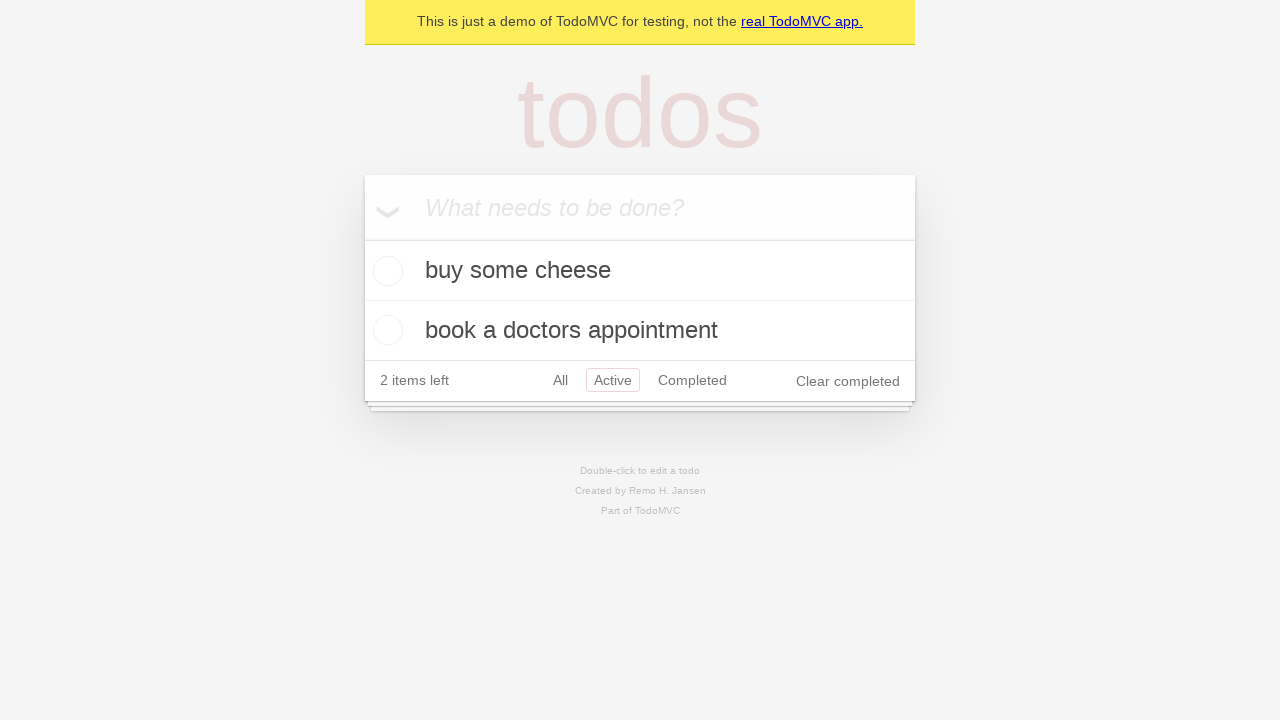